Navigates to an LMS application, clicks on "All Courses" link, and verifies the courses are displayed on the page

Starting URL: https://alchemy.hguy.co/lms/

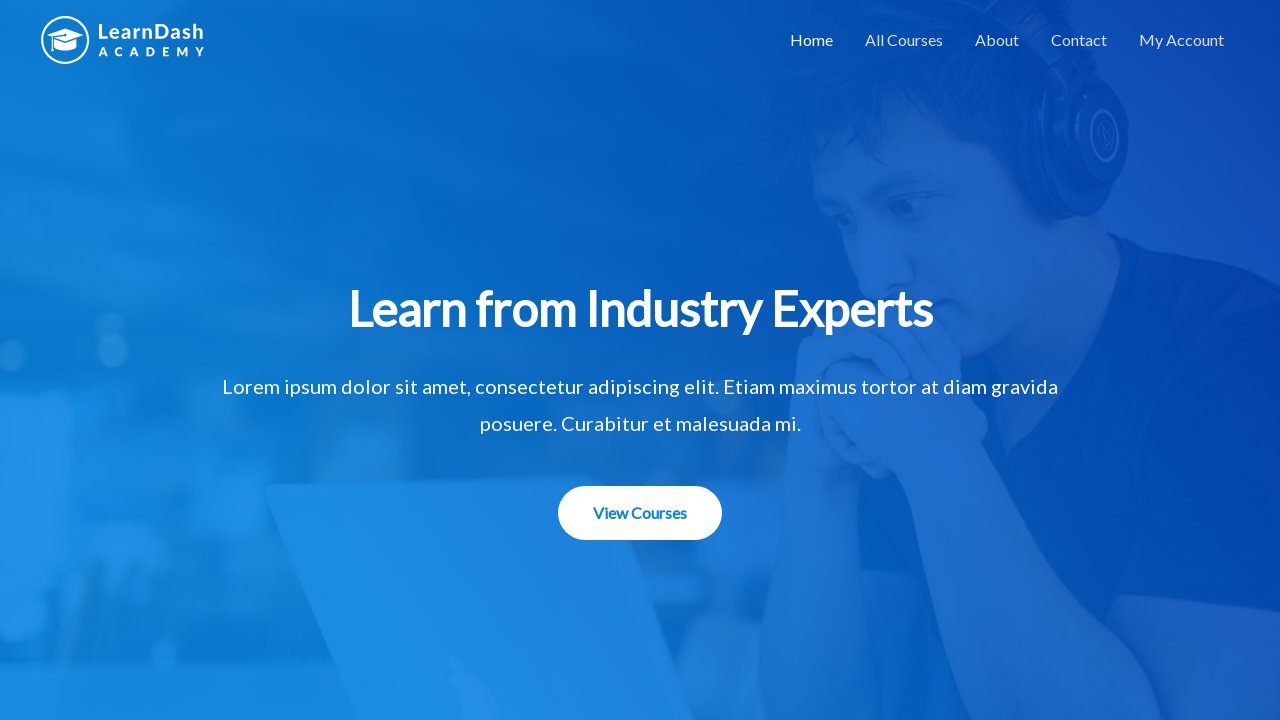

Clicked on 'All Courses' link at (904, 40) on xpath=//li/a[contains(text(),'All Courses')]
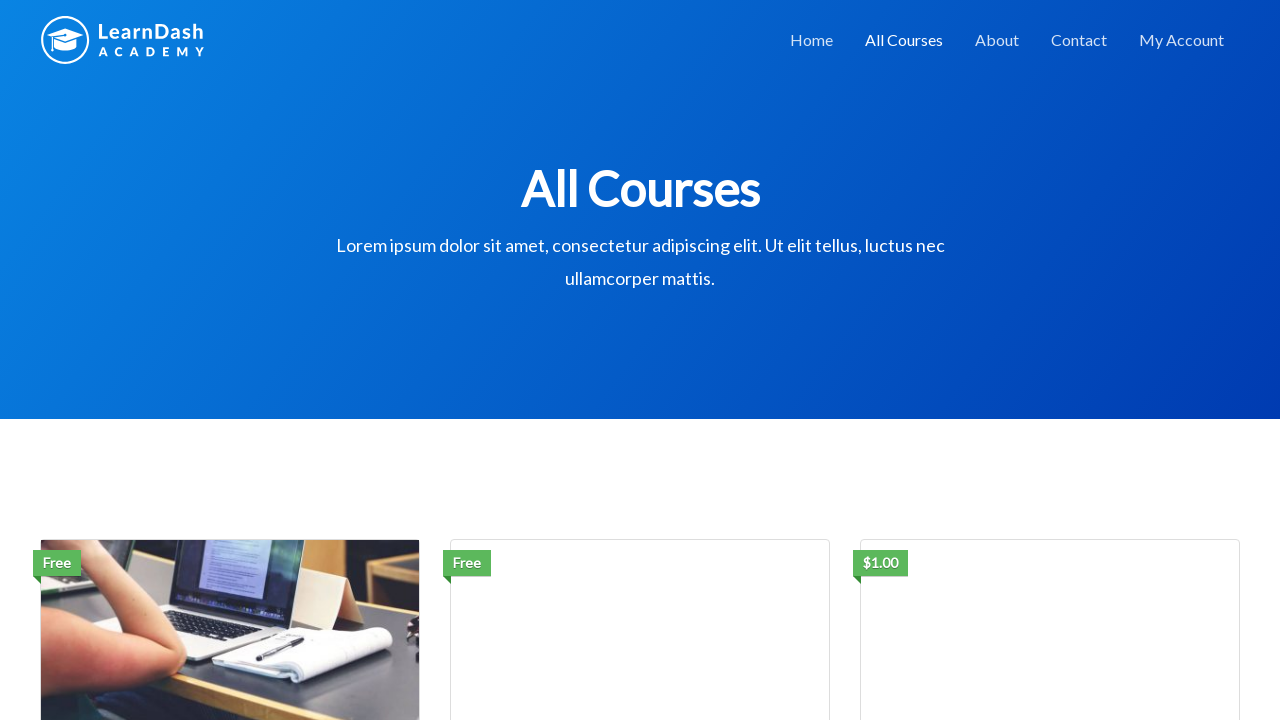

Waited for courses to load on the page
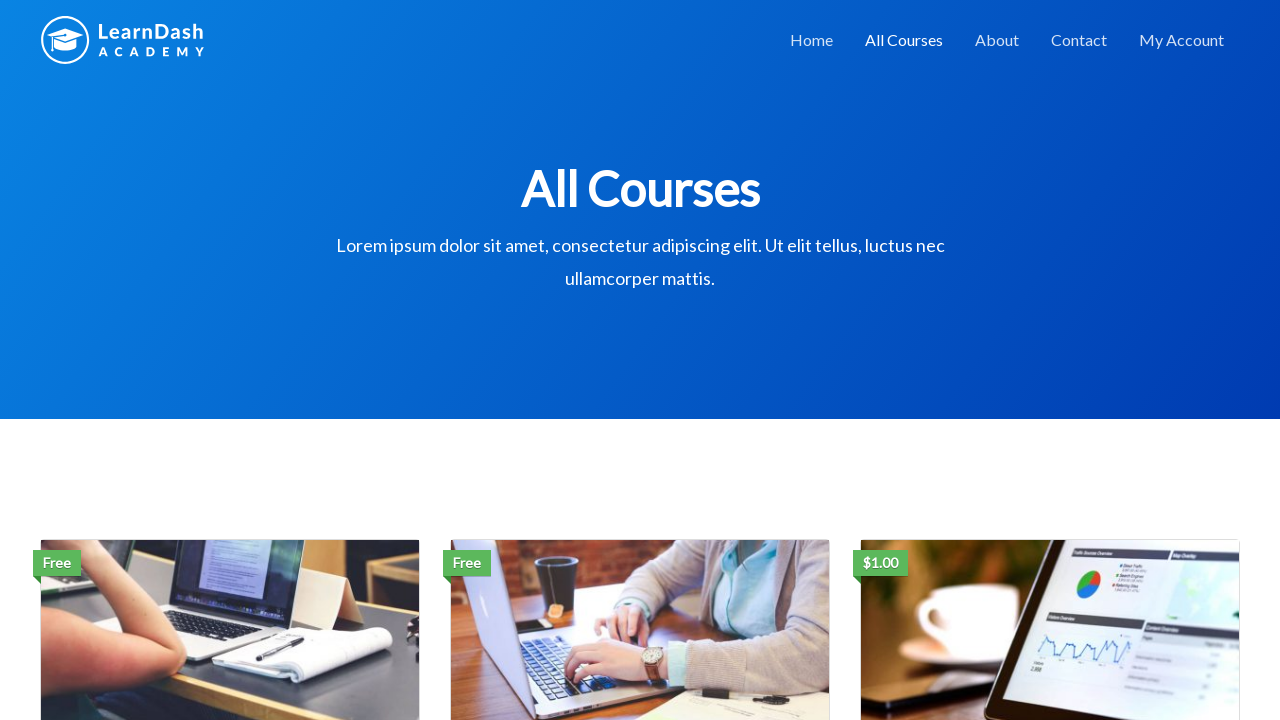

Verified courses are present - found 3 course(s) on the page
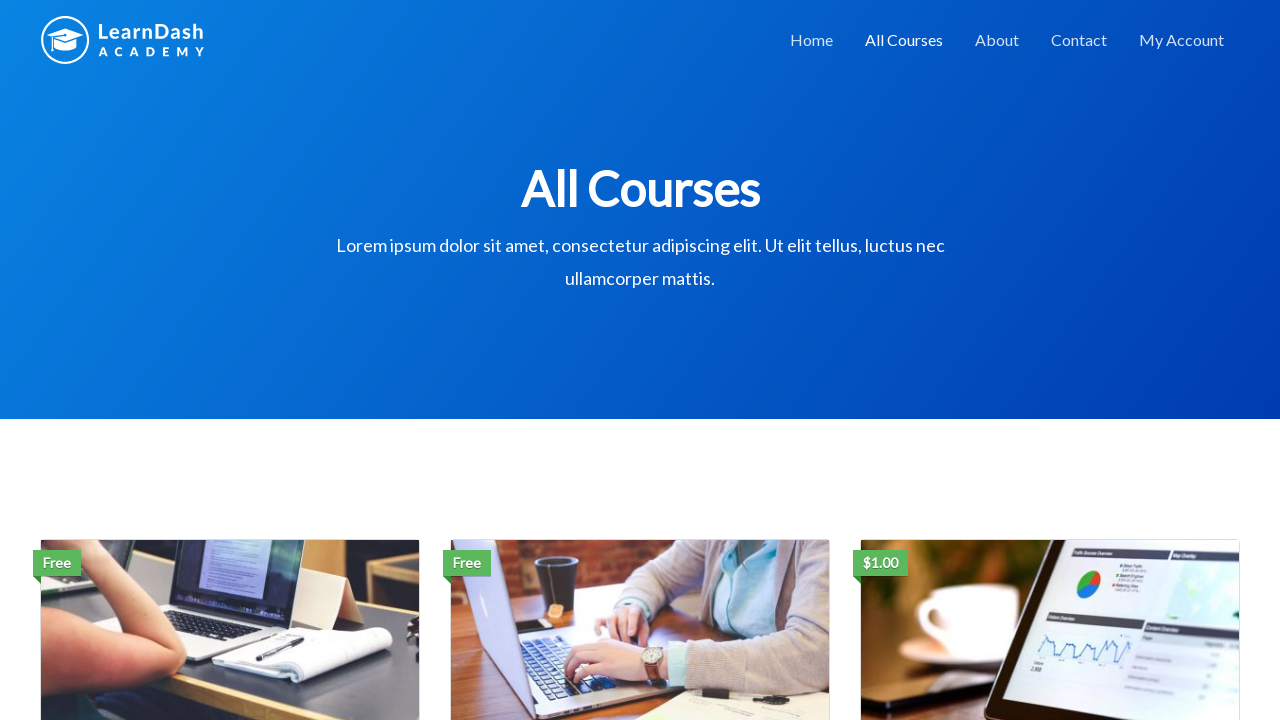

Printed course count: 3 courses
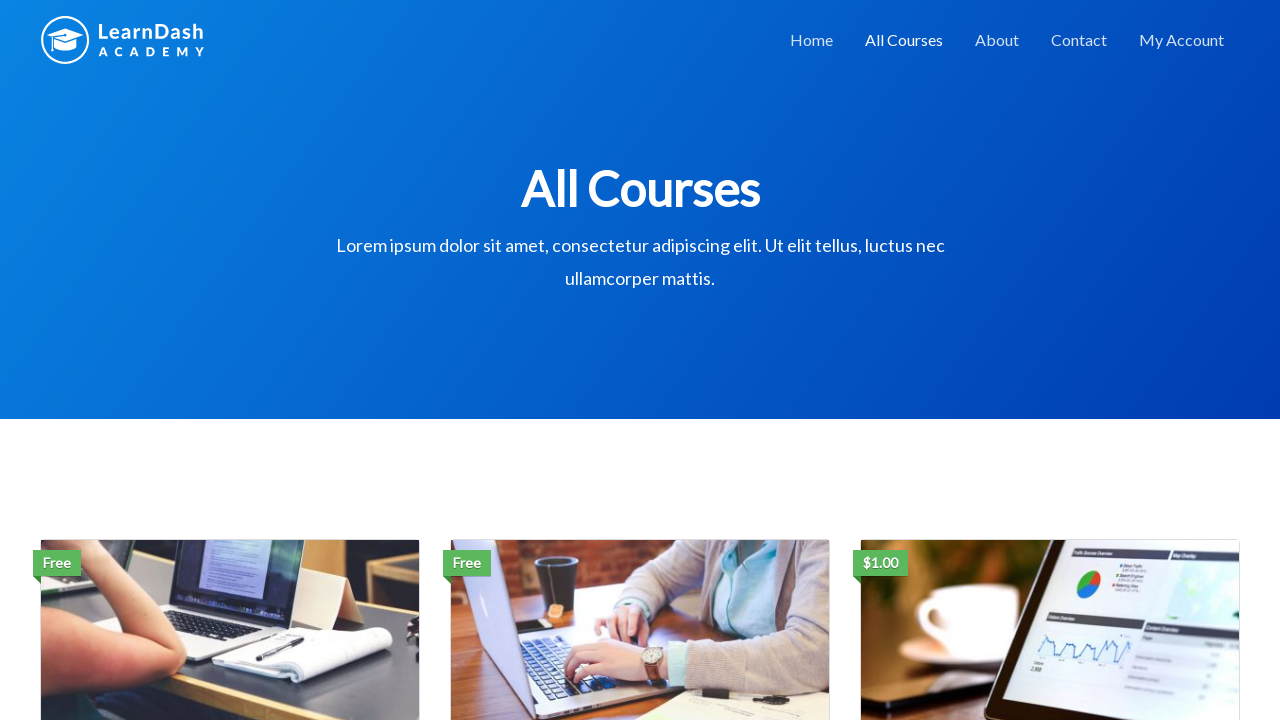

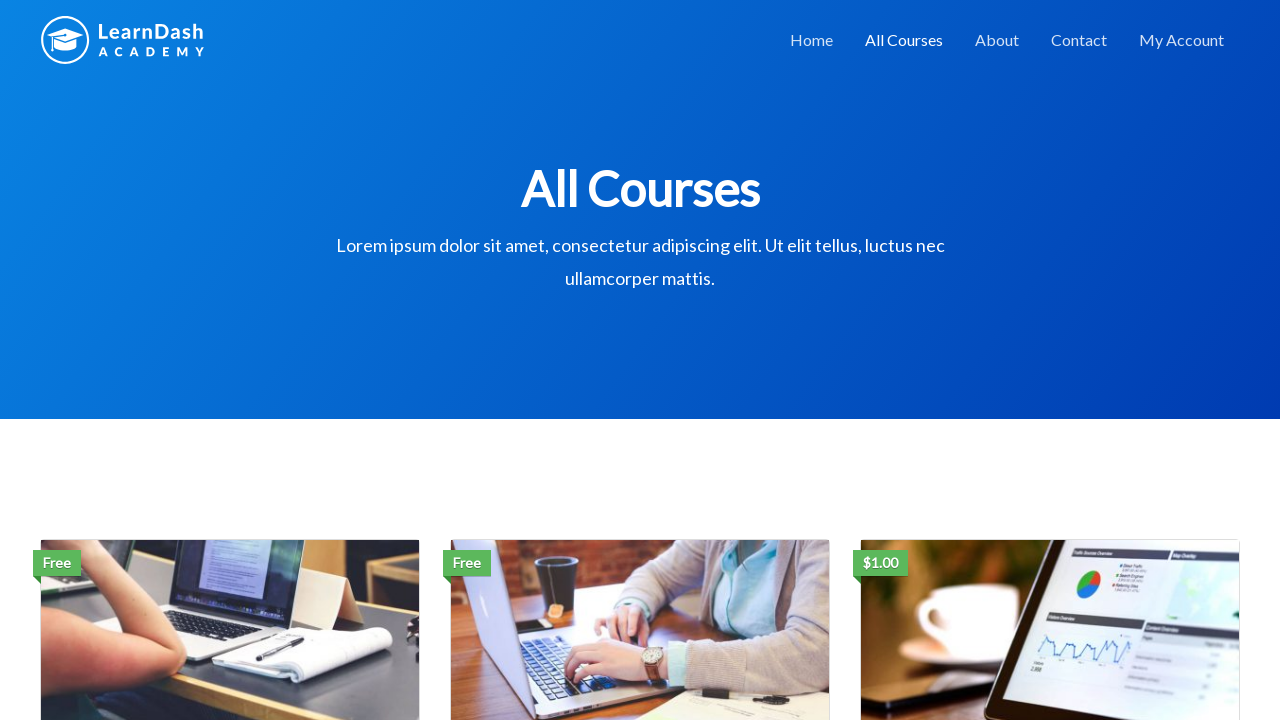